Tests todo form interaction by adding a todo item, verifying it was added, marking it as completed, and verifying the completed status

Starting URL: https://demo.playwright.dev/todomvc

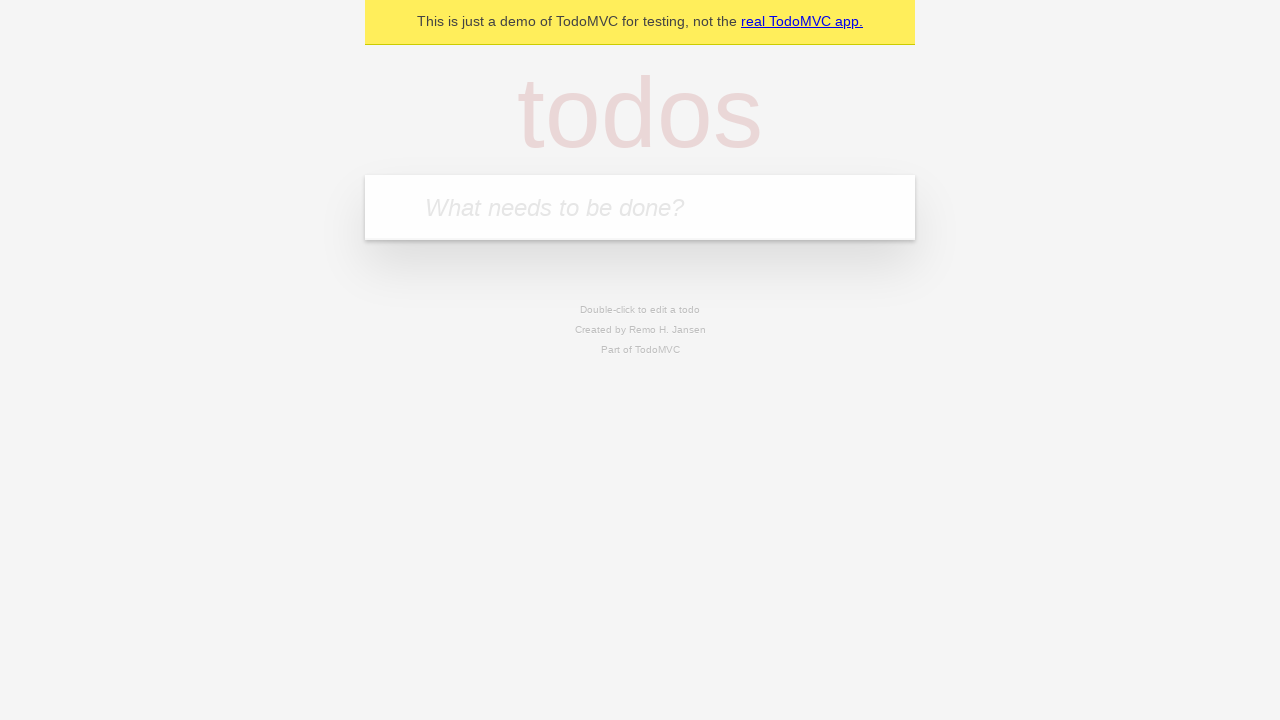

Filled todo input field with 'Learn Playwright automation' on internal:attr=[placeholder="What needs to be done?"i]
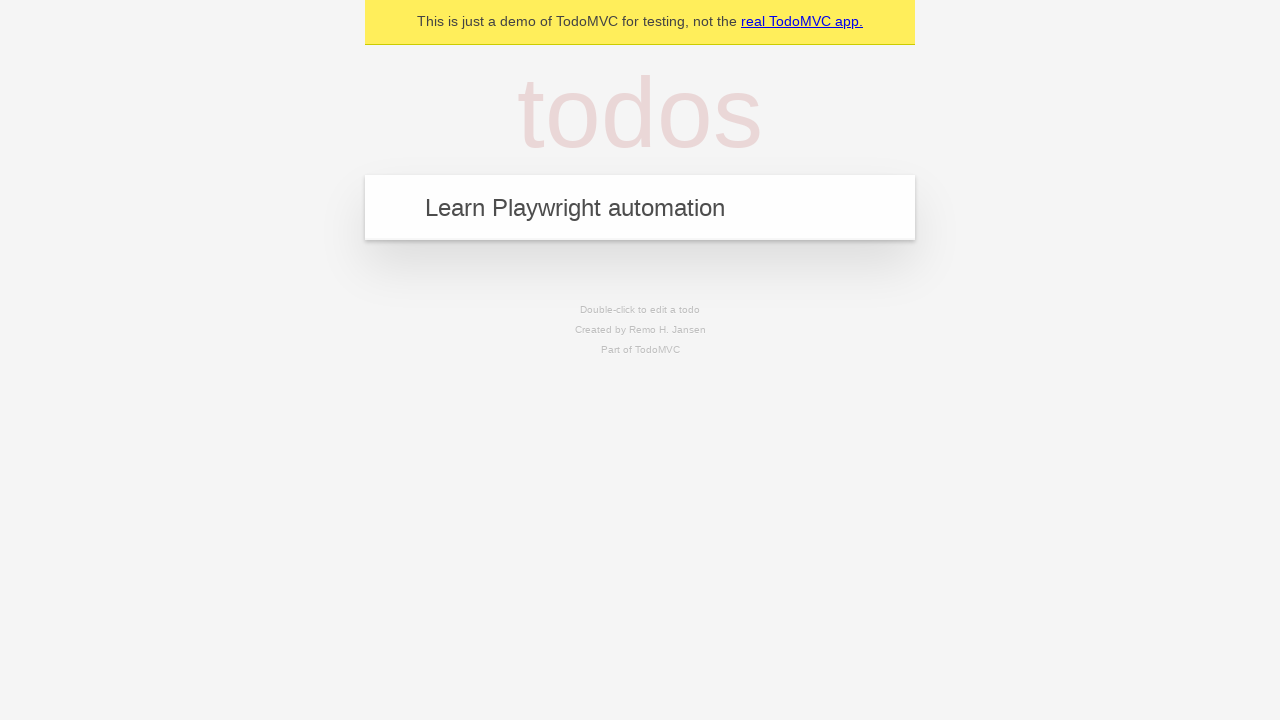

Pressed Enter to submit the todo item on internal:attr=[placeholder="What needs to be done?"i]
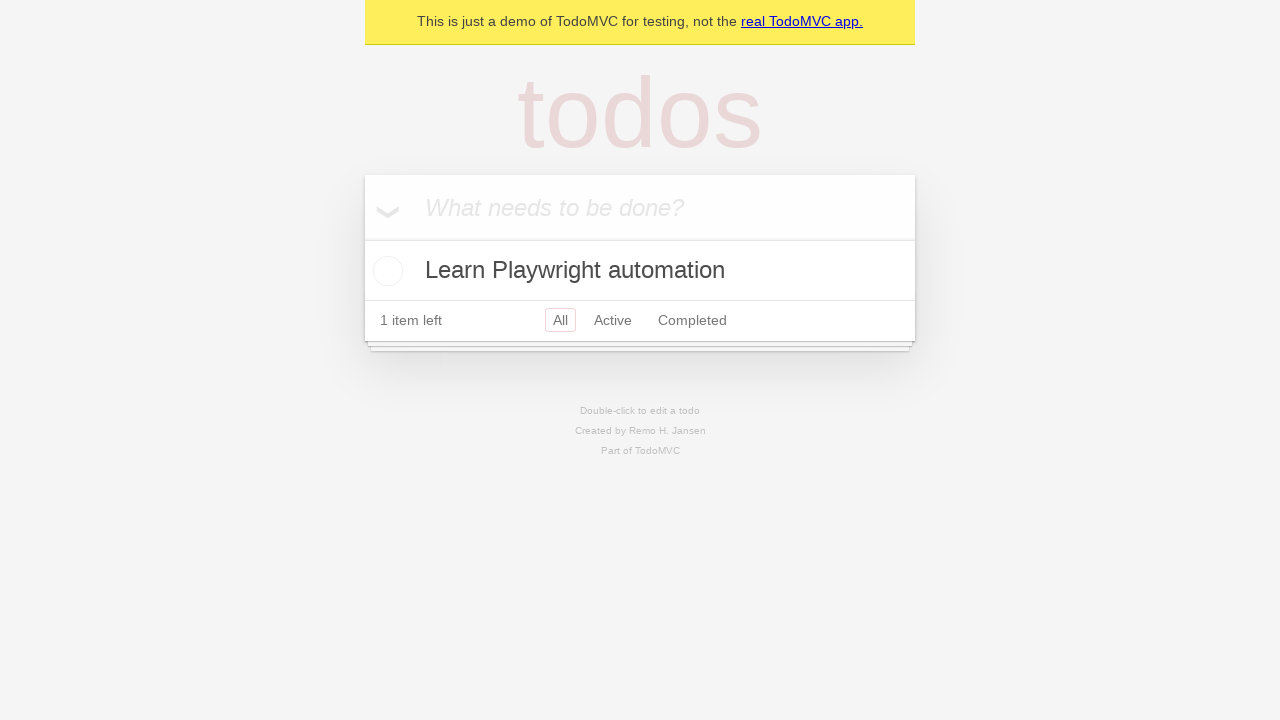

Verified todo item was added with correct text
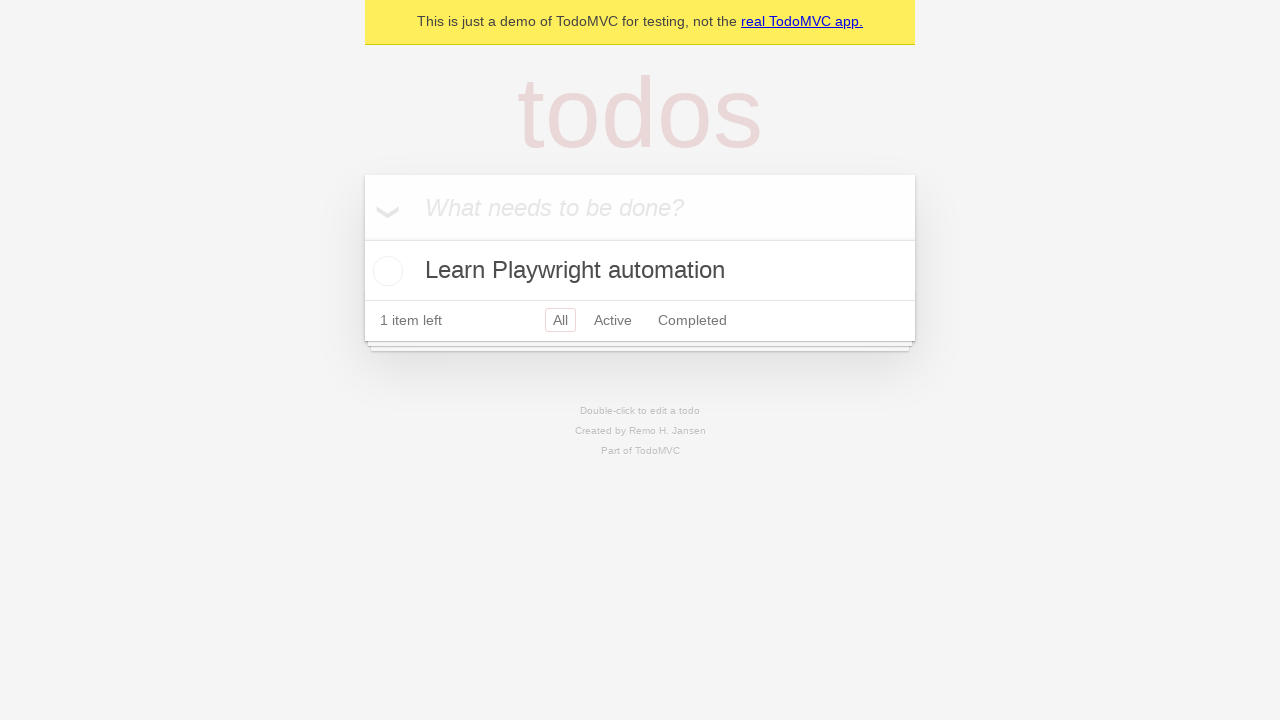

Checked the todo item checkbox to mark as completed at (385, 271) on internal:testid=[data-testid="todo-item"s] >> internal:role=checkbox
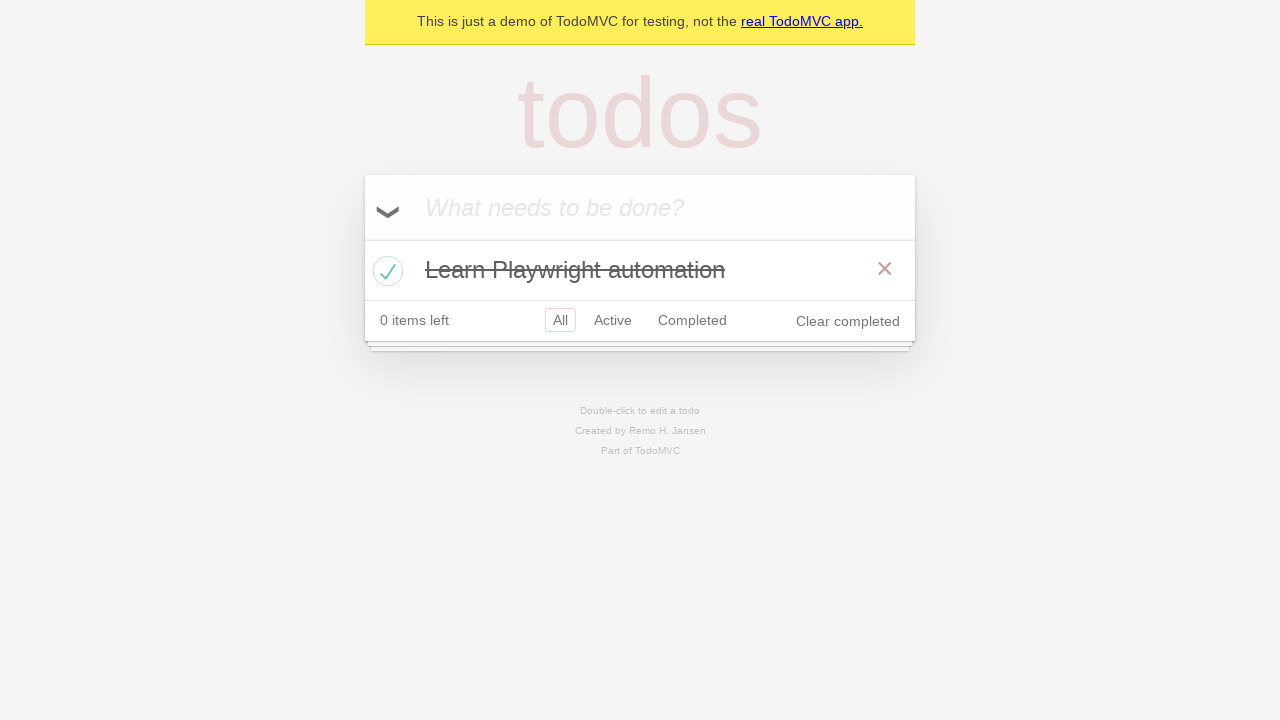

Verified todo item has 'completed' class applied
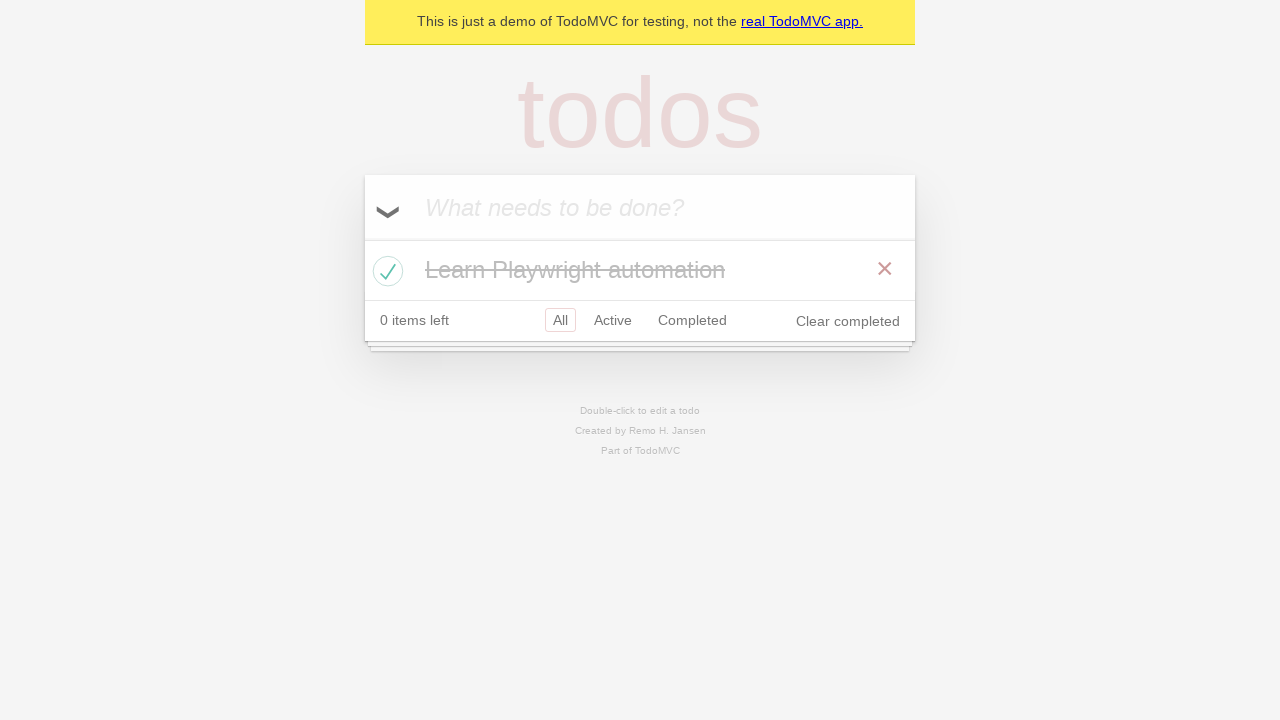

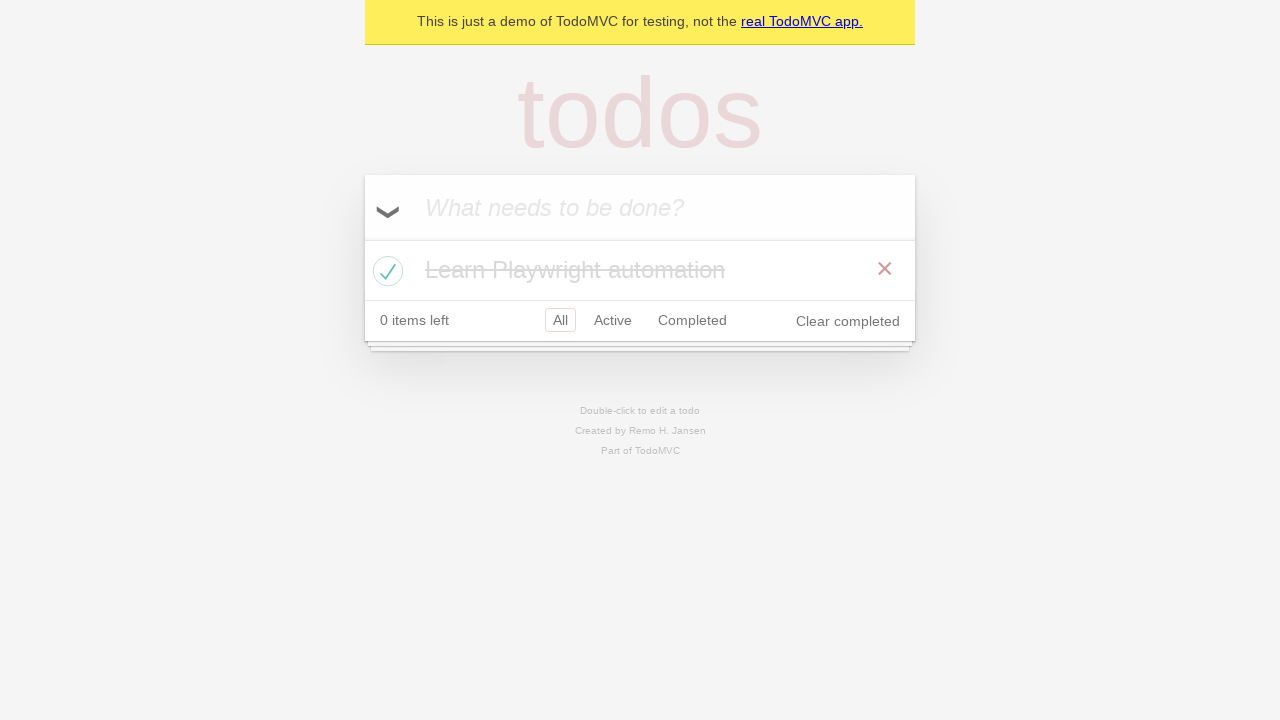